Retrieves and verifies the value attribute of the email input field

Starting URL: https://www.selenium.dev/selenium/web/inputs.html

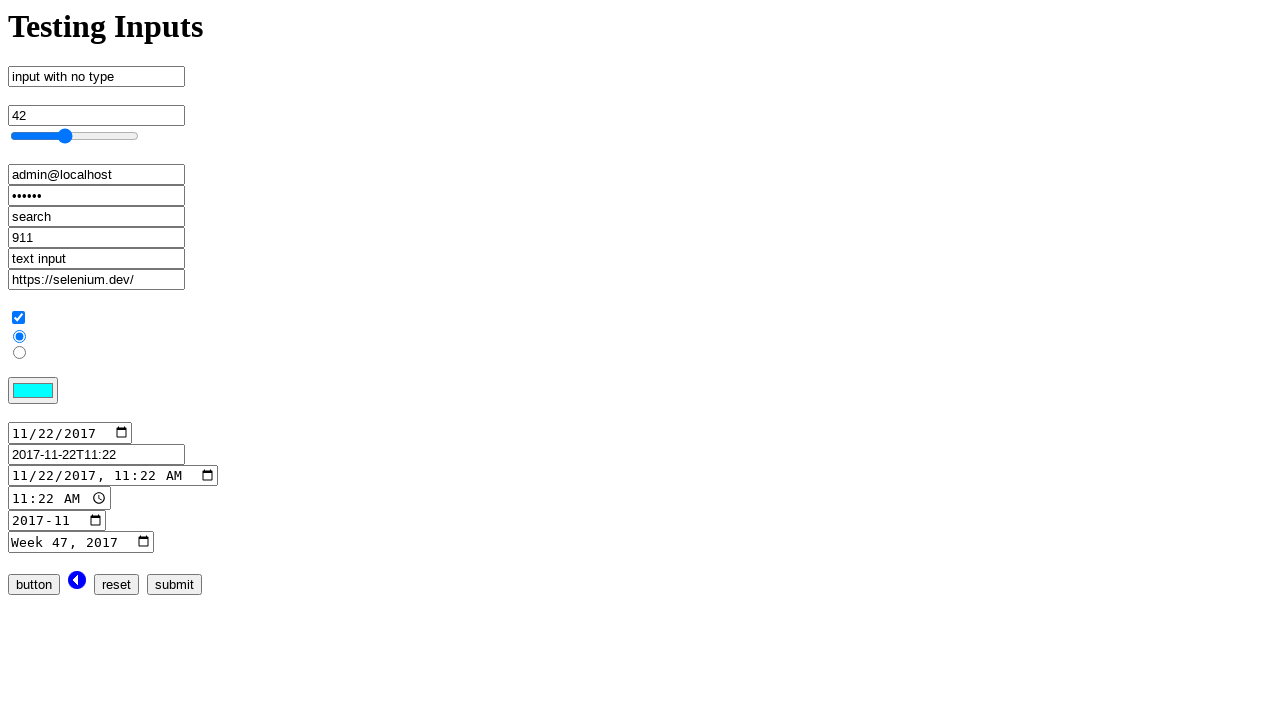

Navigated to inputs.html test page
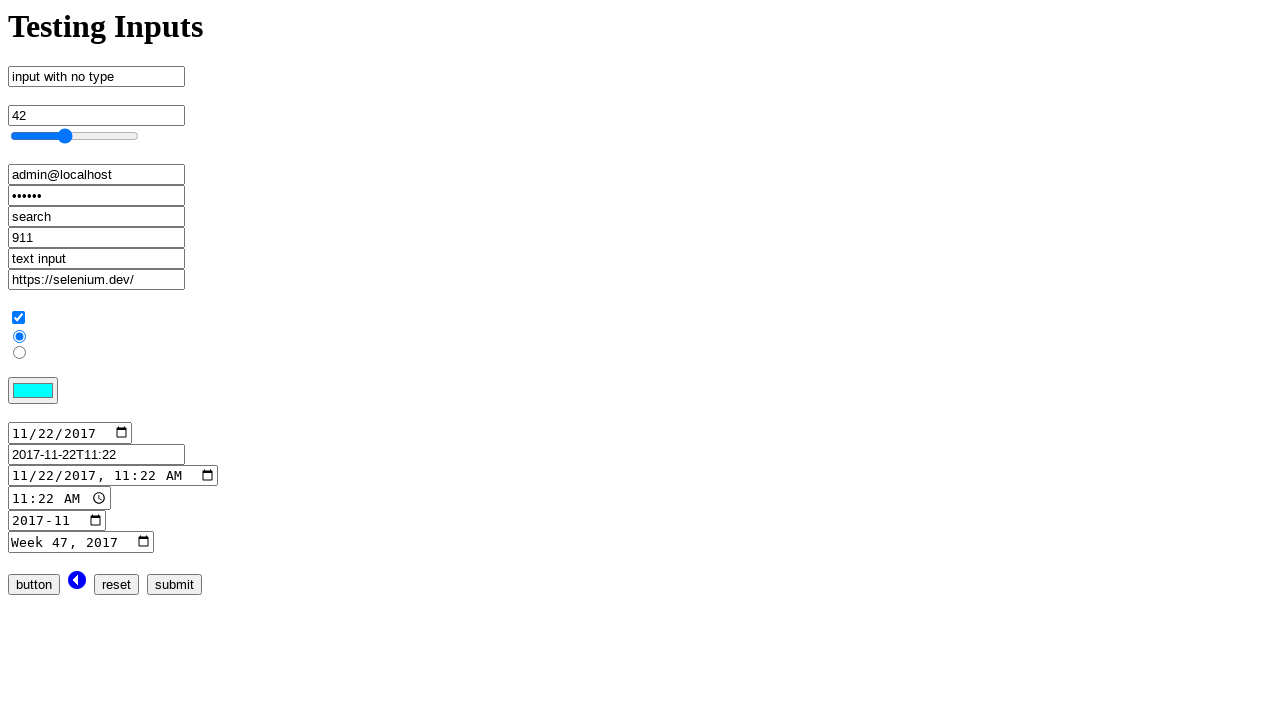

Located email input field
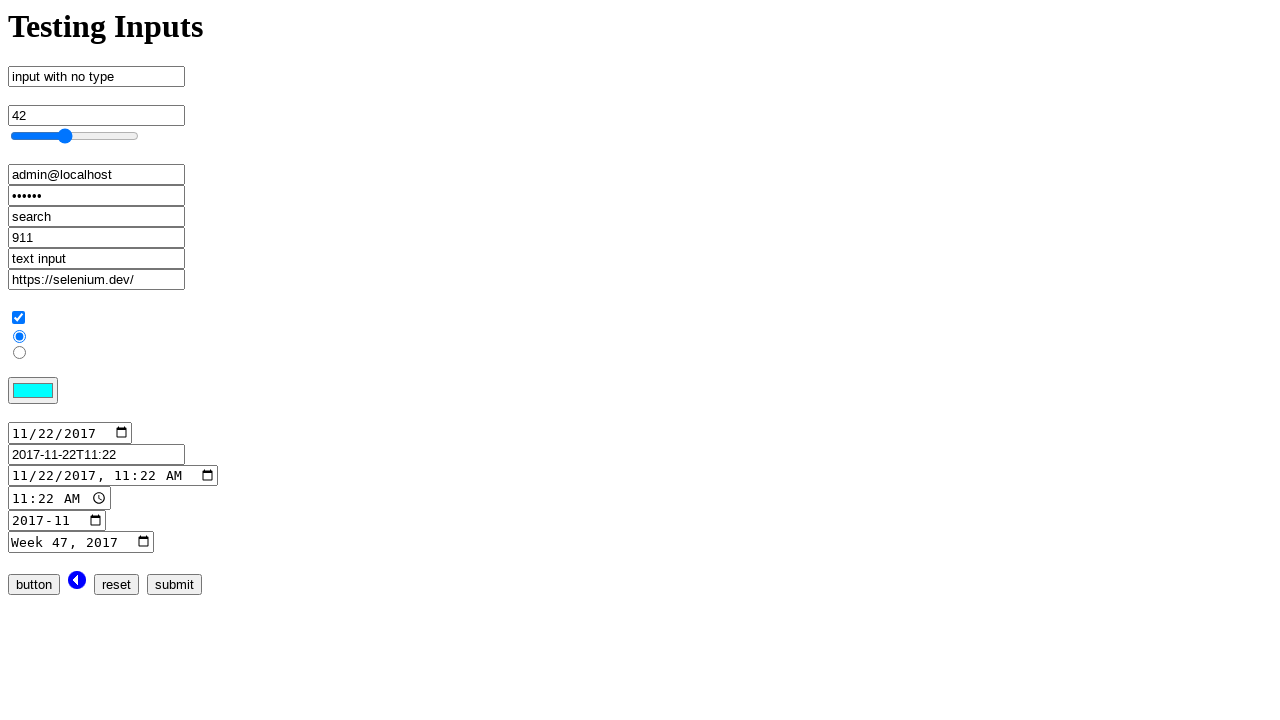

Retrieved value attribute from email input: 'admin@localhost'
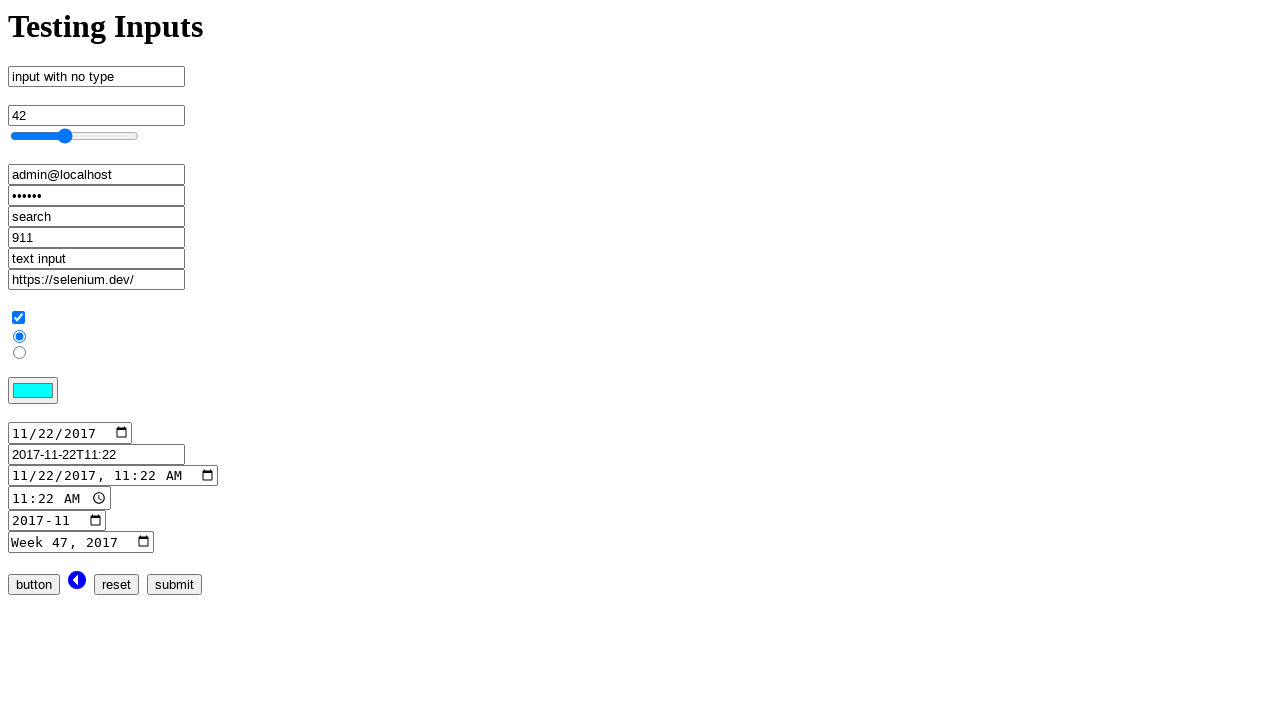

Verified email input value equals 'admin@localhost'
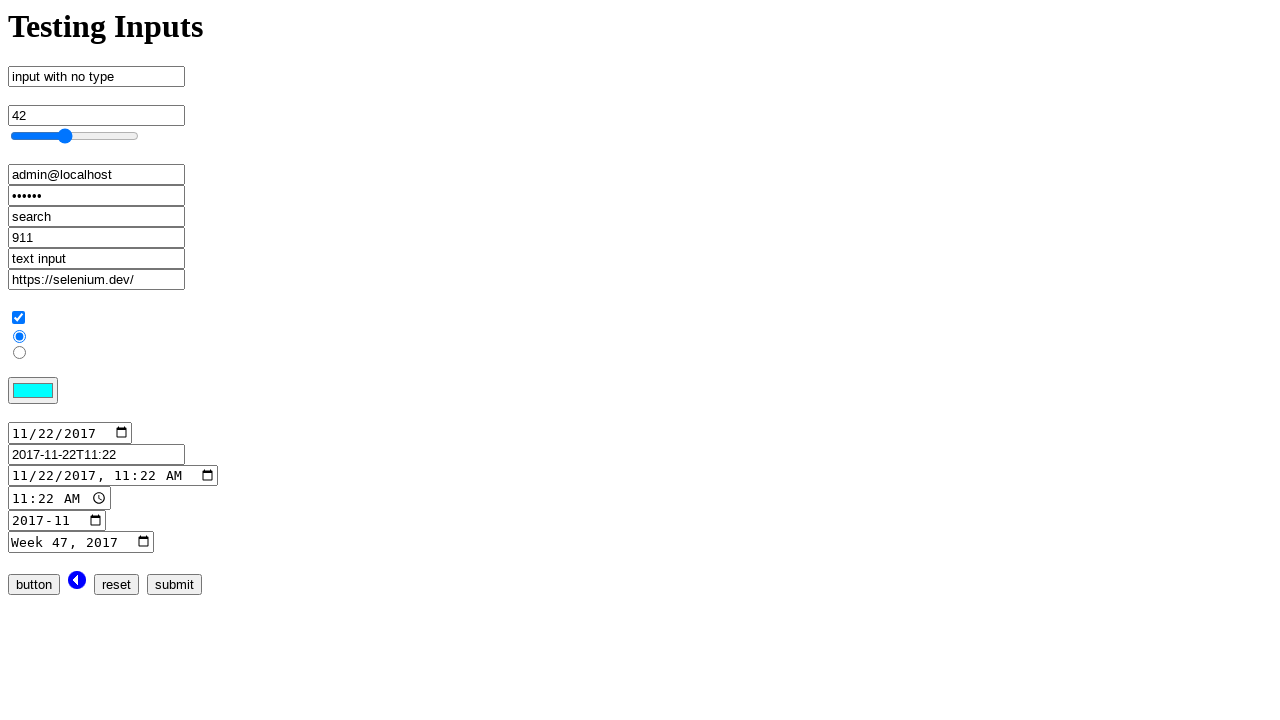

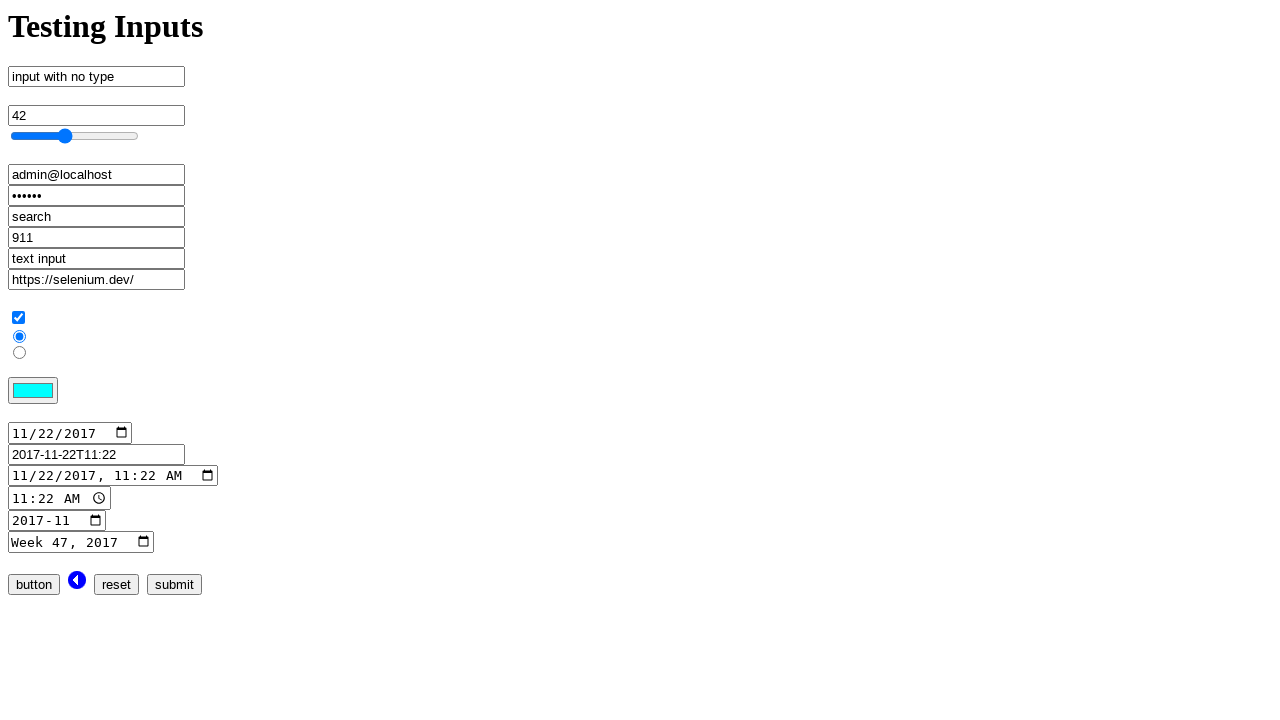